Tests date picker functionality by opening a calendar widget, navigating to a target month/year (November 2024), and selecting a specific day (18th).

Starting URL: https://www.hyrtutorials.com/p/calendar-practice.html

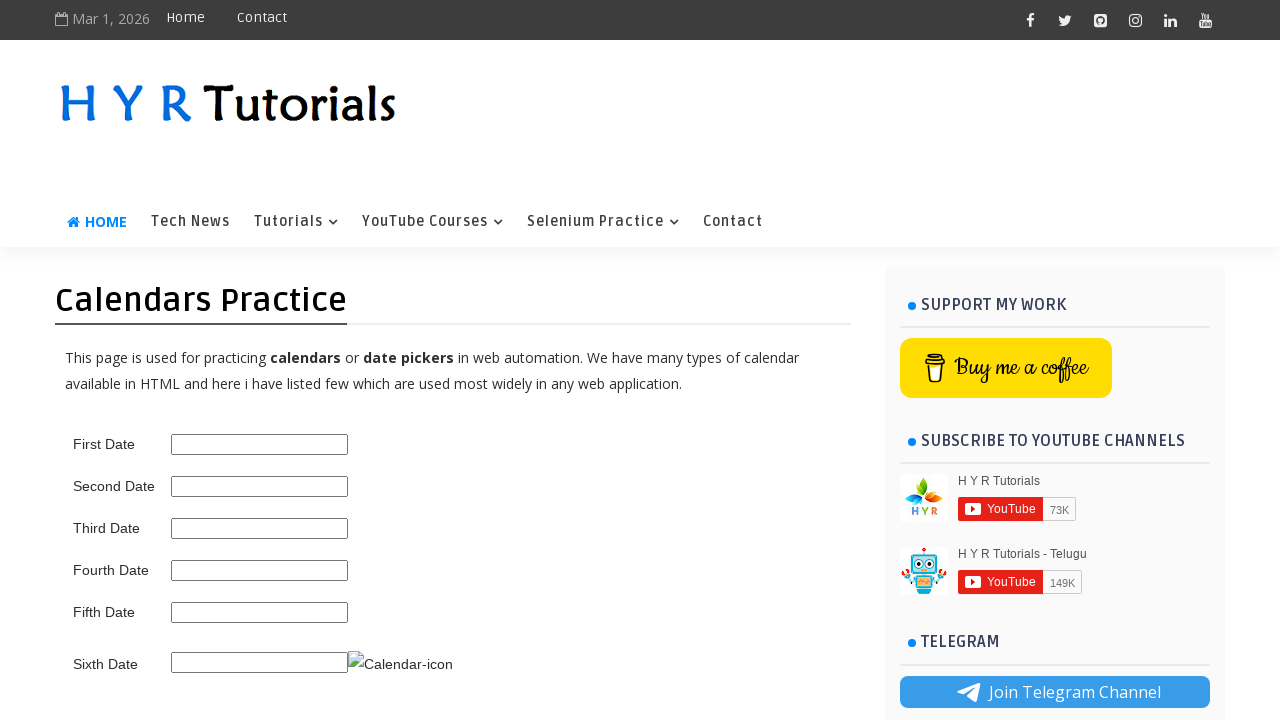

Scrolled down the page by 150 pixels
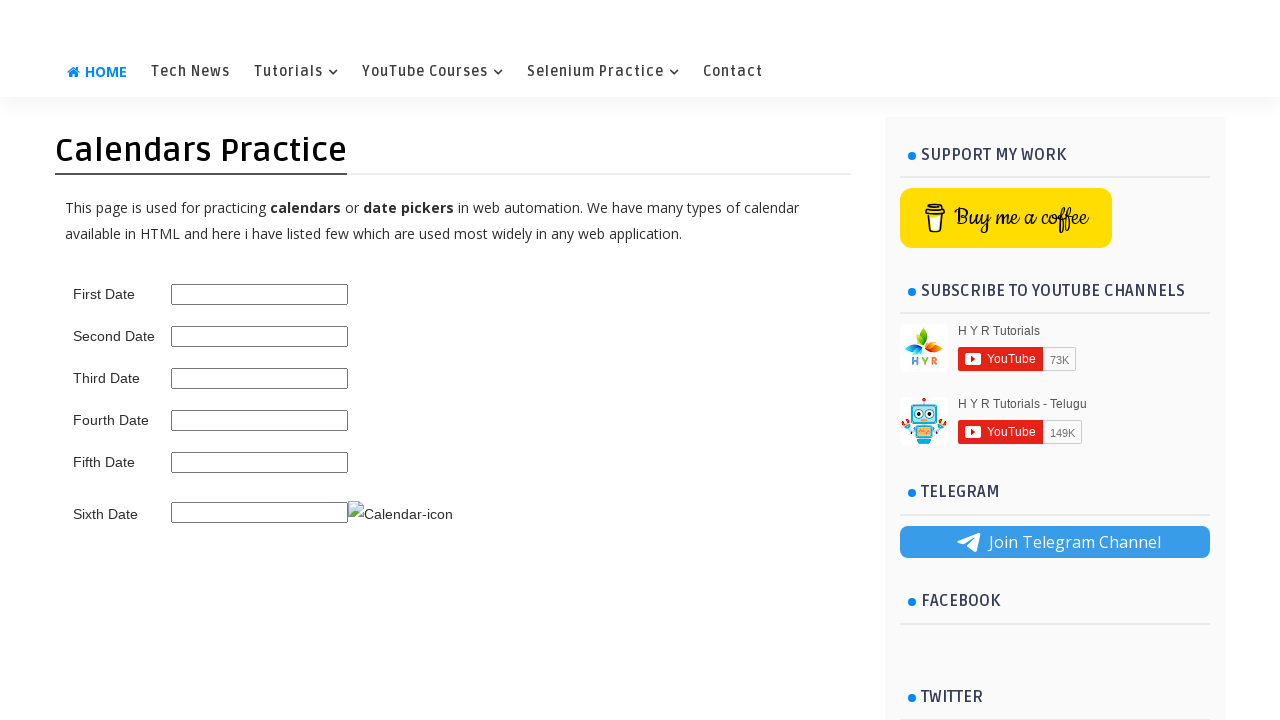

Clicked on the first date picker to open calendar widget at (260, 294) on #first_date_picker
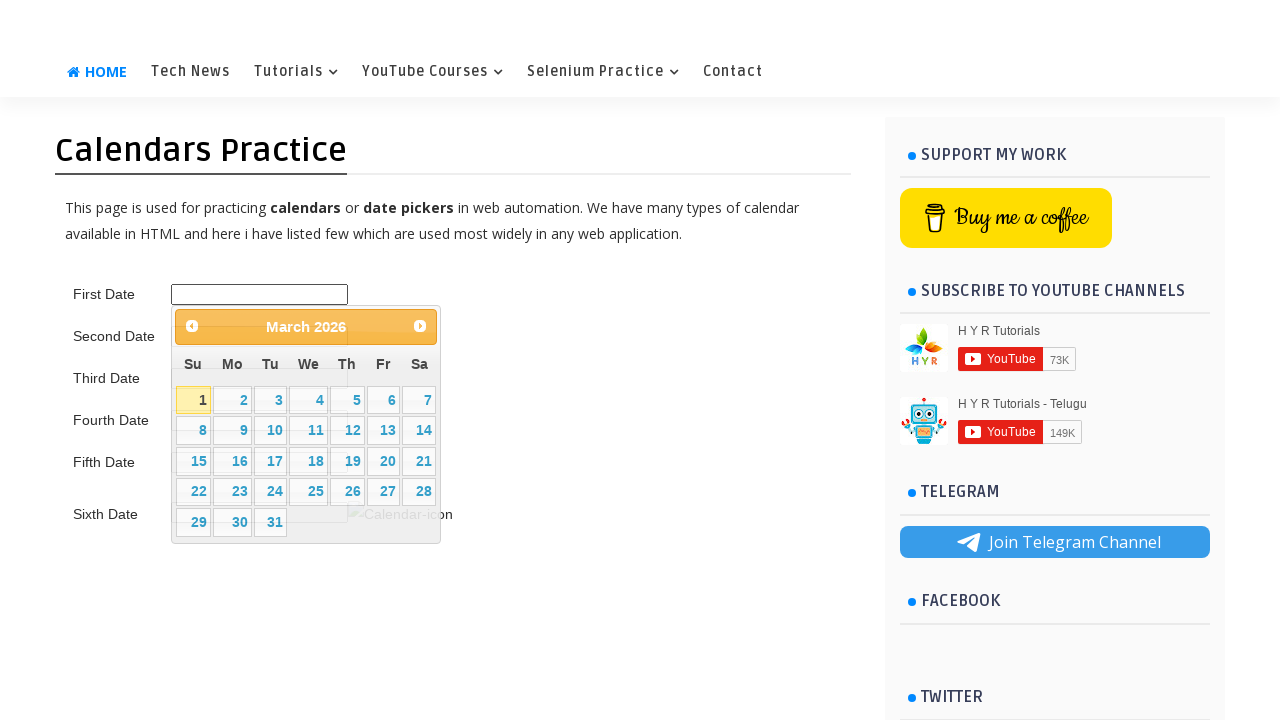

Calendar widget loaded and date picker title appeared
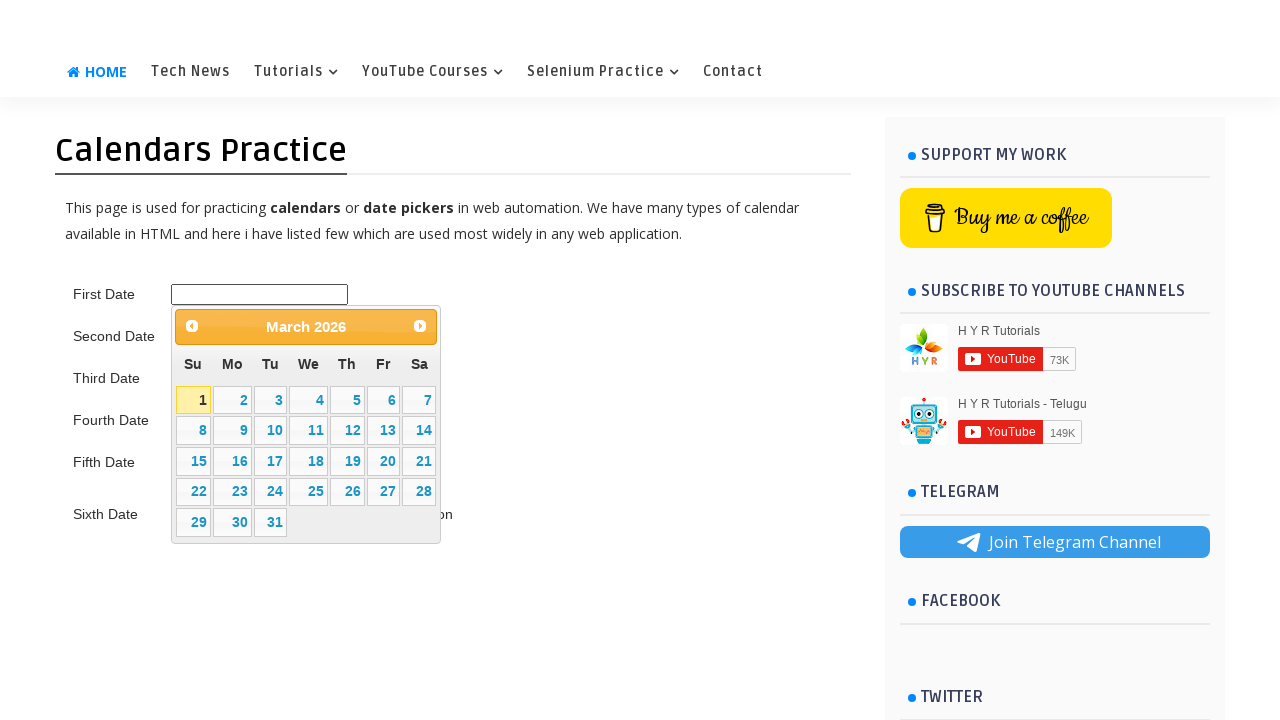

Retrieved current calendar display month (0-indexed): 2, year: 2026
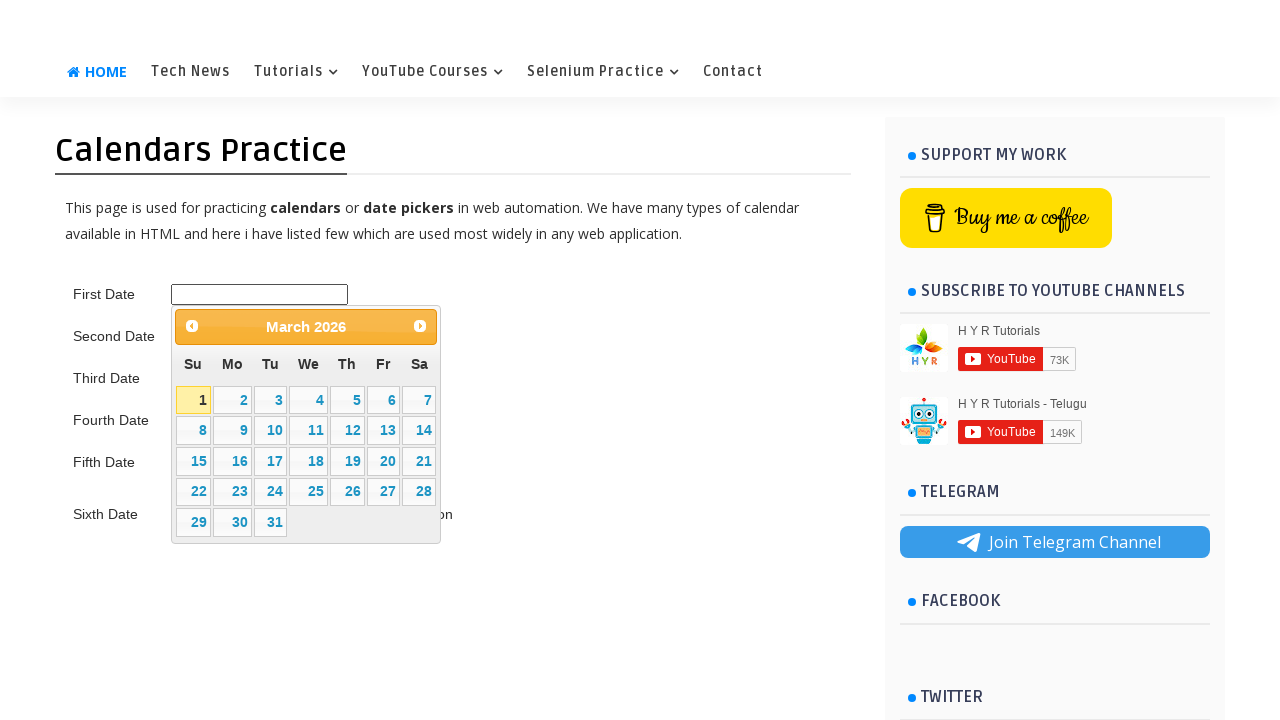

Clicked next button to navigate forward in calendar at (420, 326) on .ui-datepicker-next
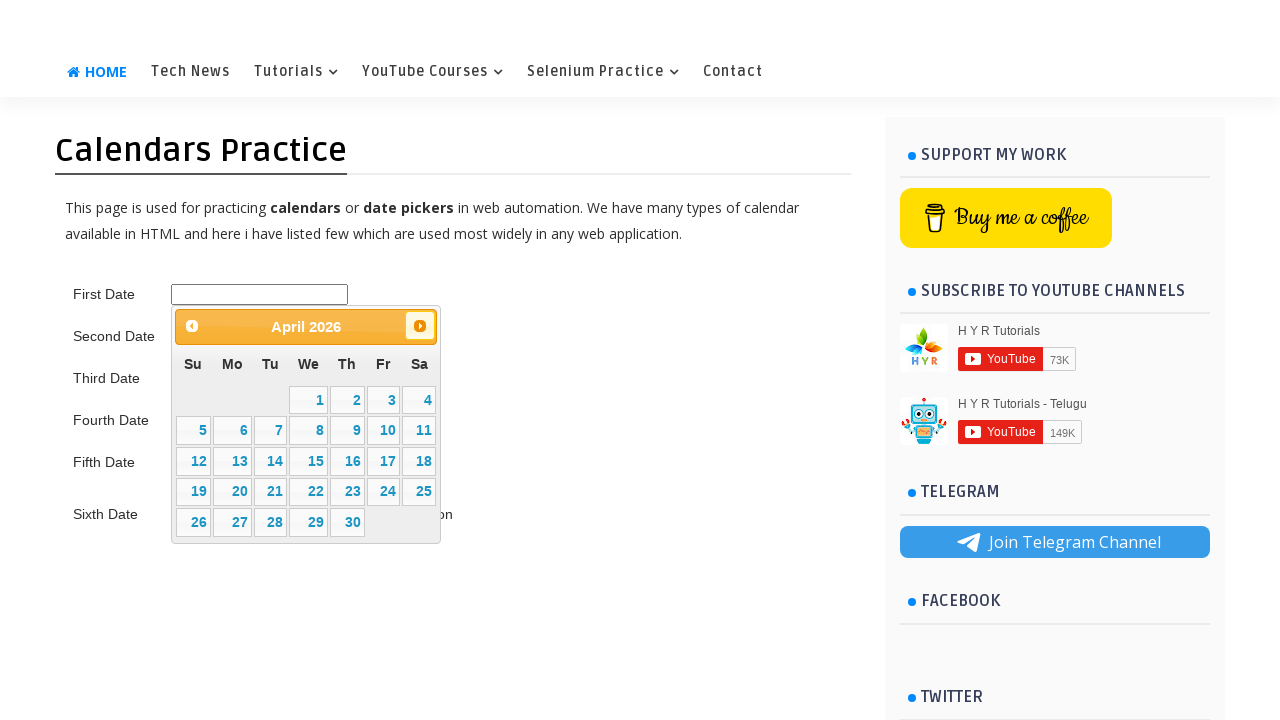

Waited for calendar to update after navigation
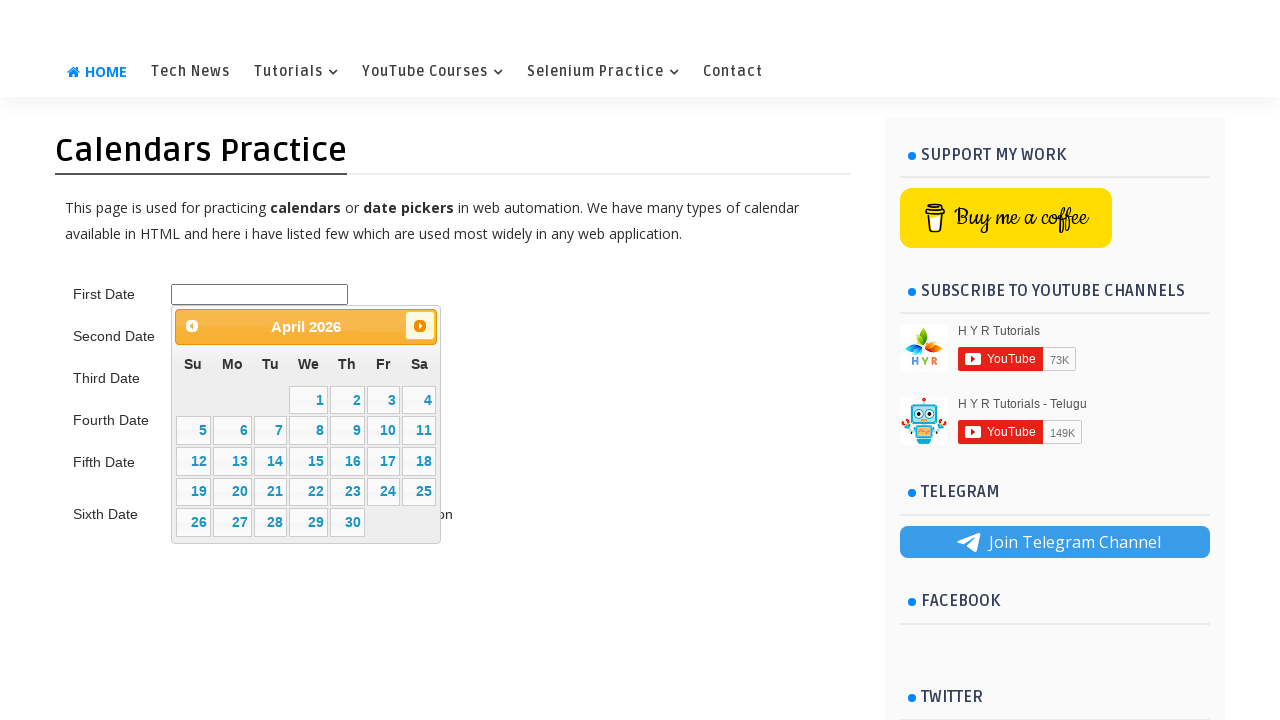

Verified current calendar display month (0-indexed): 3, year: 2026
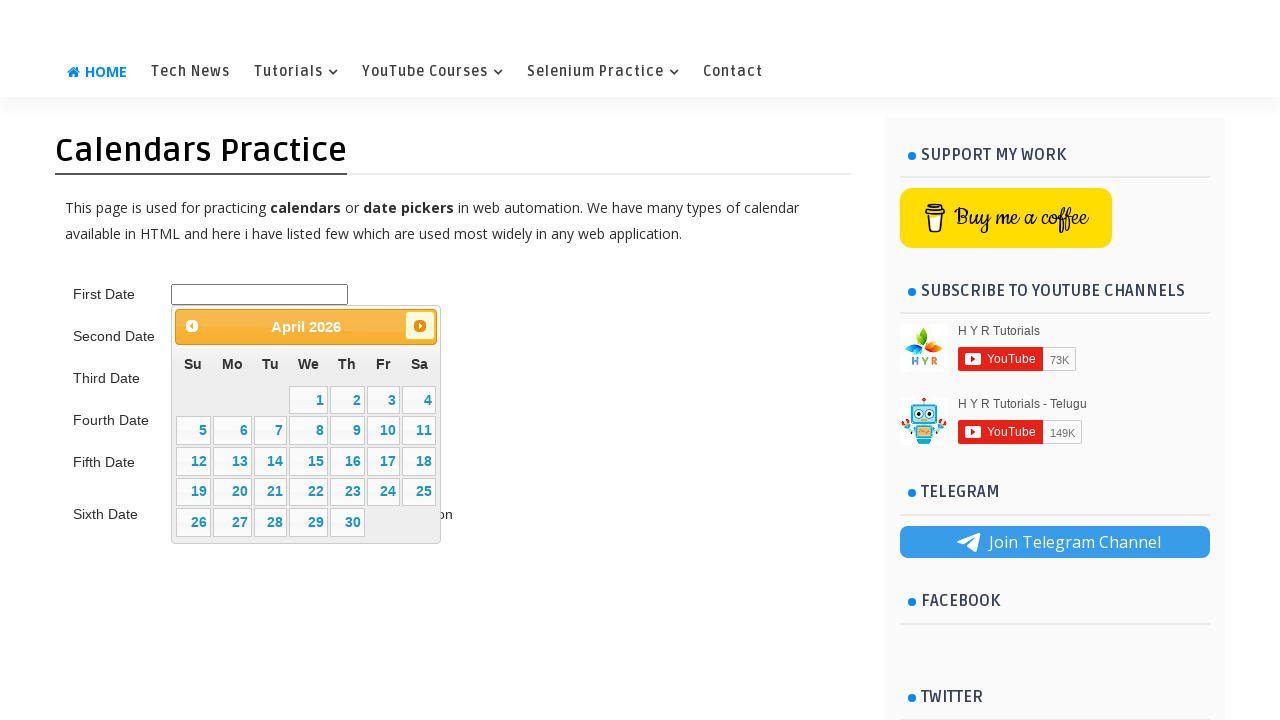

Clicked next button to navigate forward in calendar at (420, 326) on .ui-datepicker-next
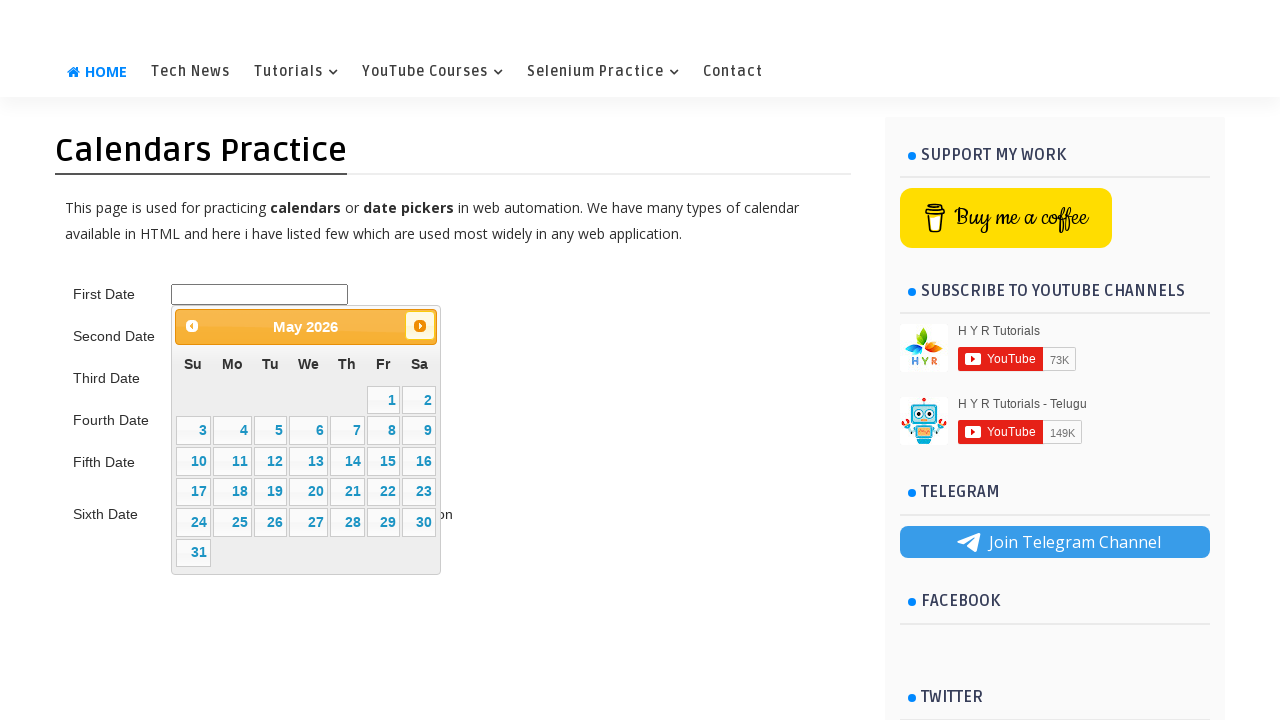

Waited for calendar to update after navigation
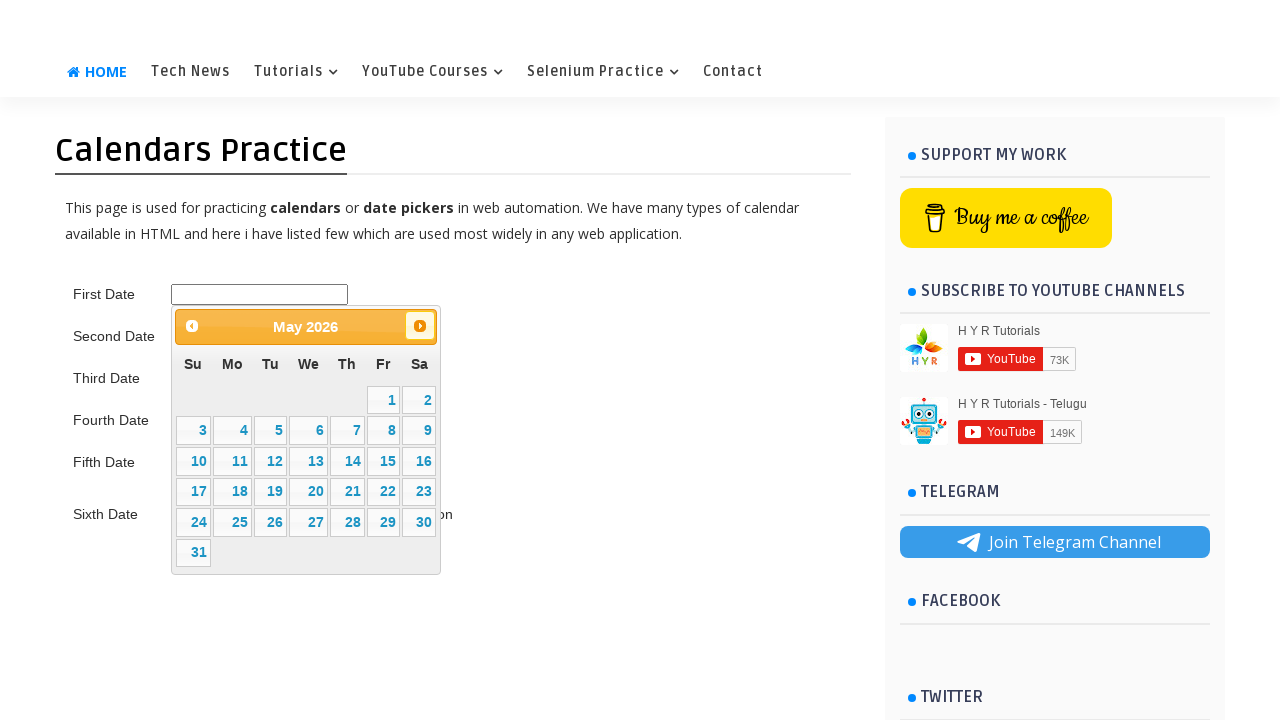

Verified current calendar display month (0-indexed): 4, year: 2026
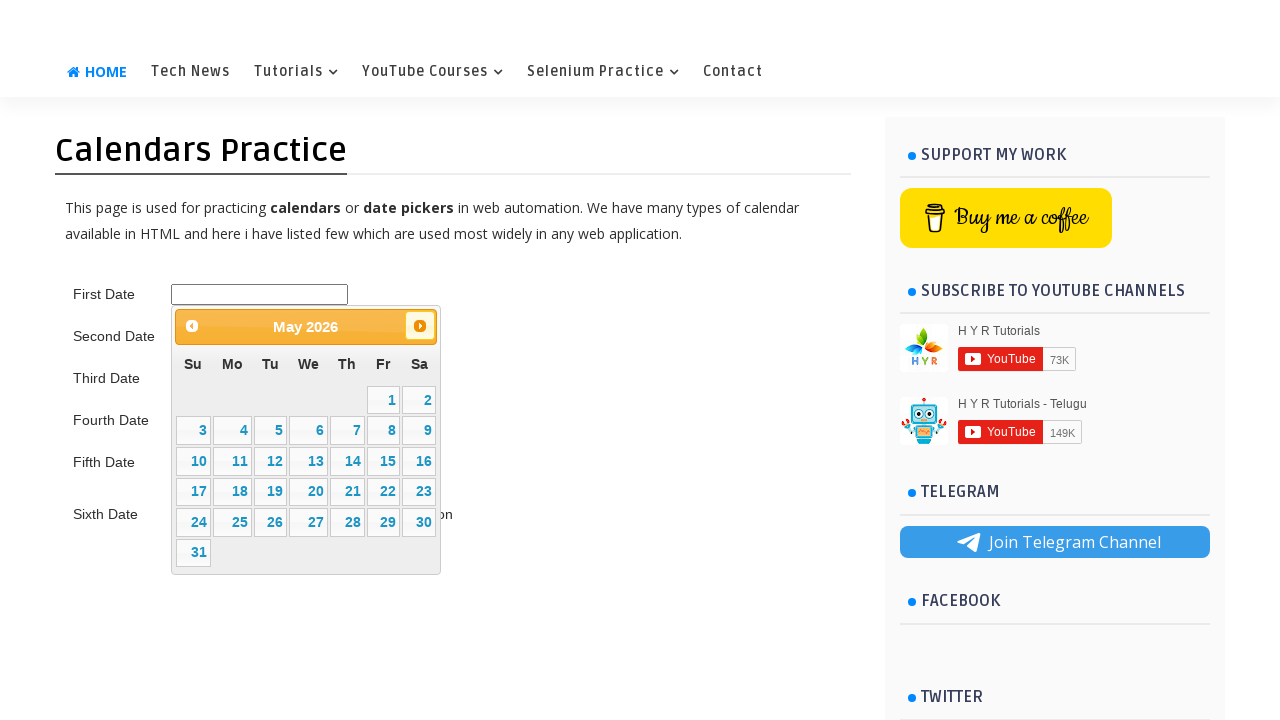

Clicked next button to navigate forward in calendar at (420, 326) on .ui-datepicker-next
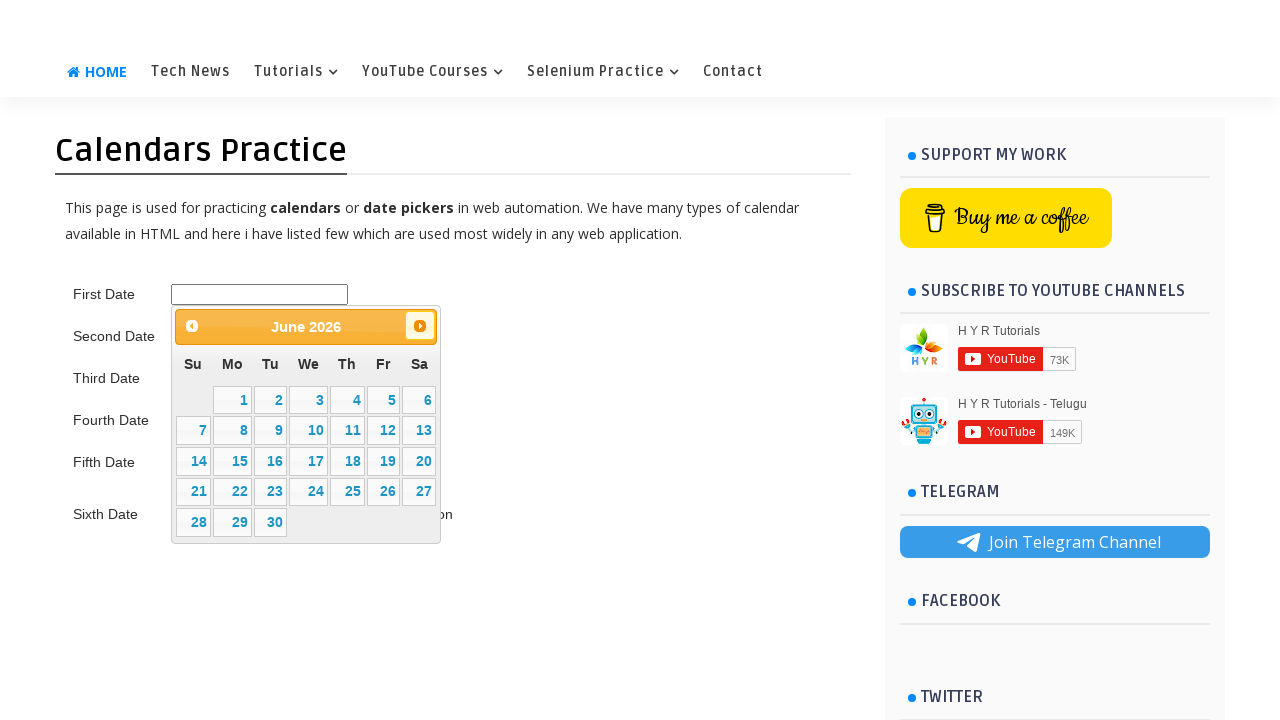

Waited for calendar to update after navigation
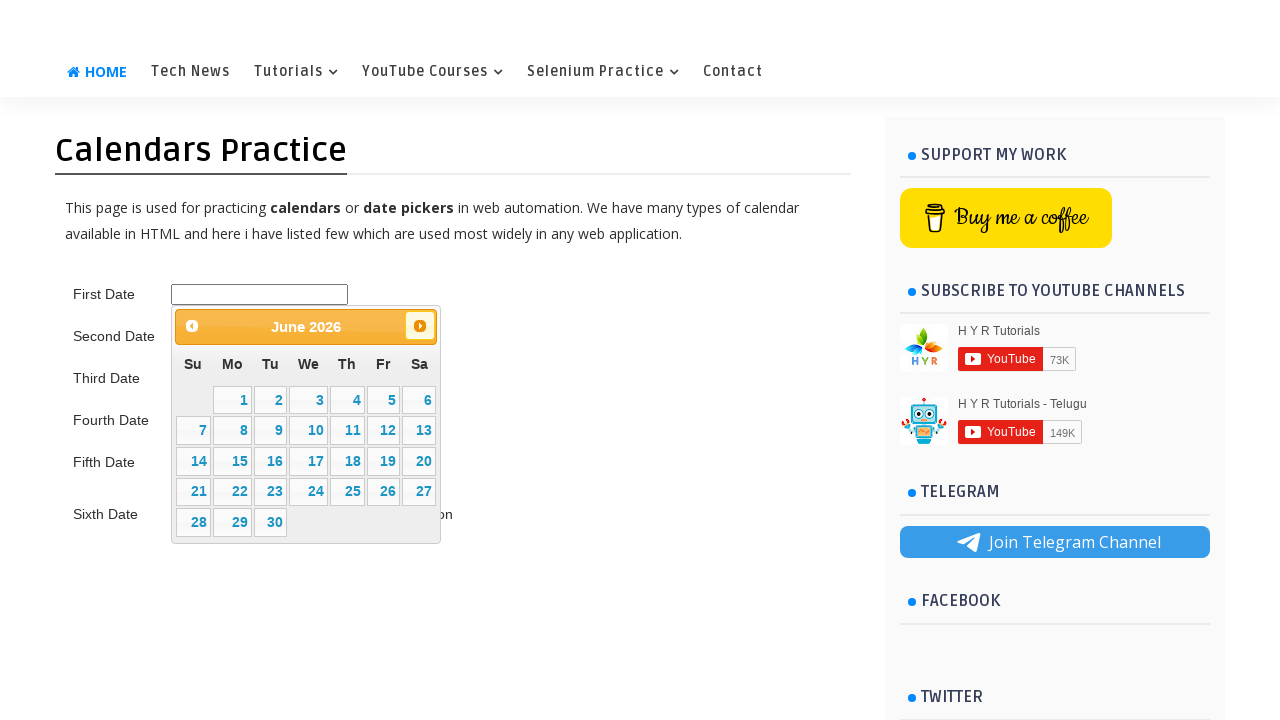

Verified current calendar display month (0-indexed): 5, year: 2026
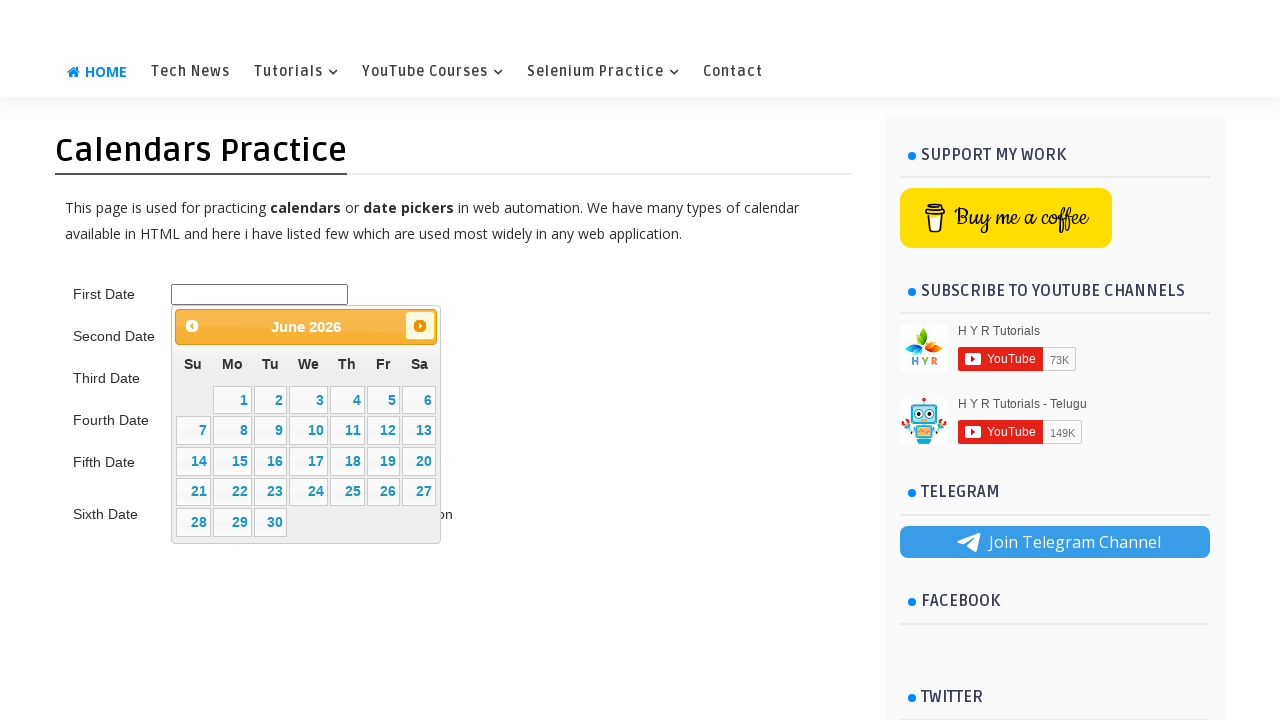

Clicked next button to navigate forward in calendar at (420, 326) on .ui-datepicker-next
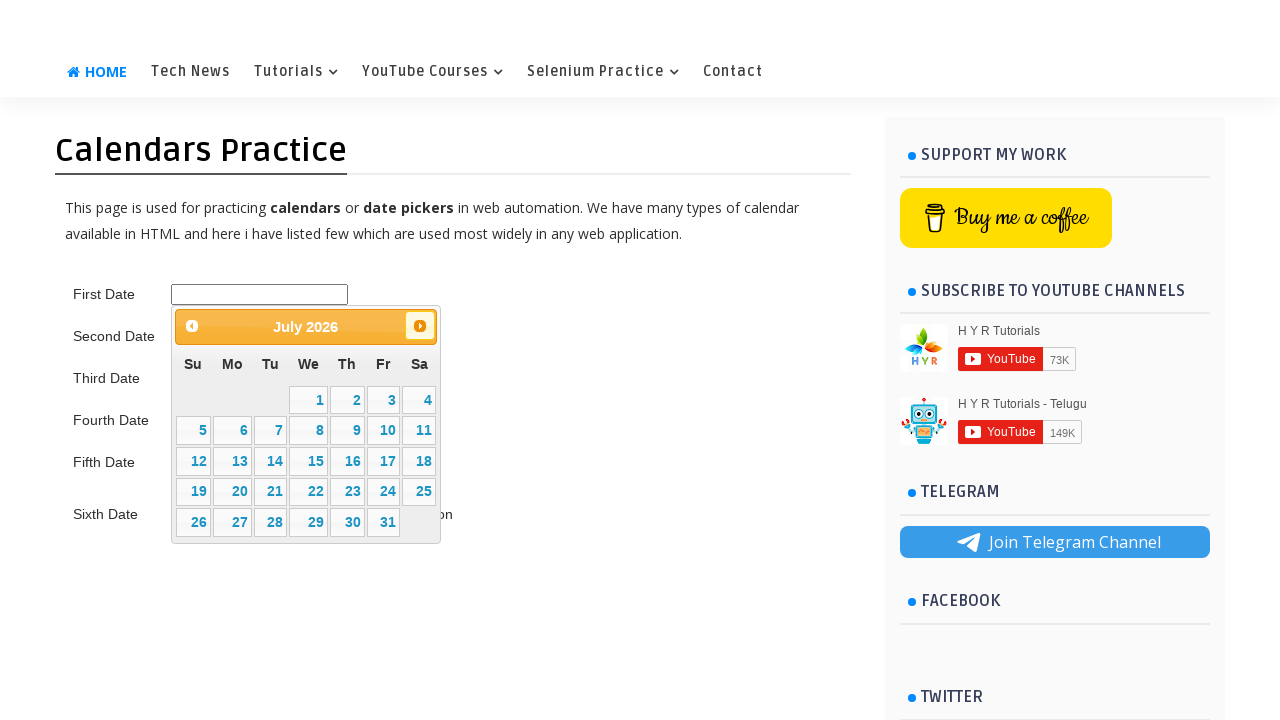

Waited for calendar to update after navigation
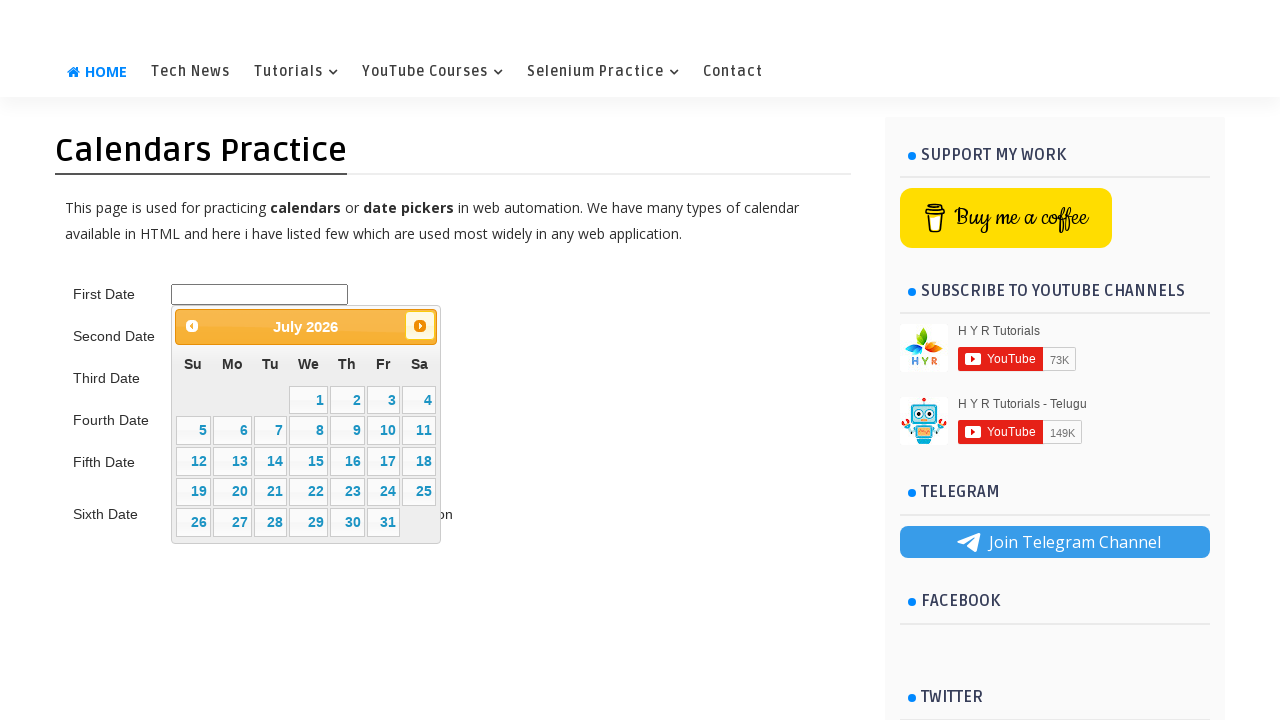

Verified current calendar display month (0-indexed): 6, year: 2026
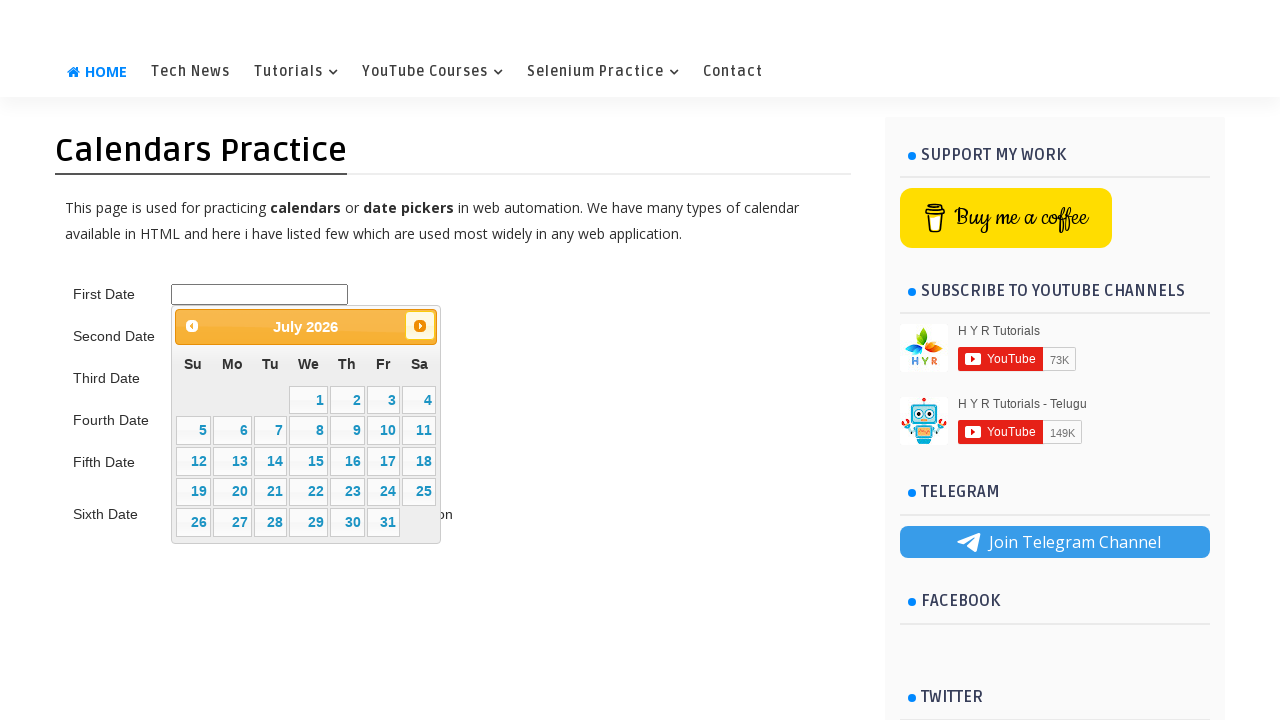

Clicked next button to navigate forward in calendar at (420, 326) on .ui-datepicker-next
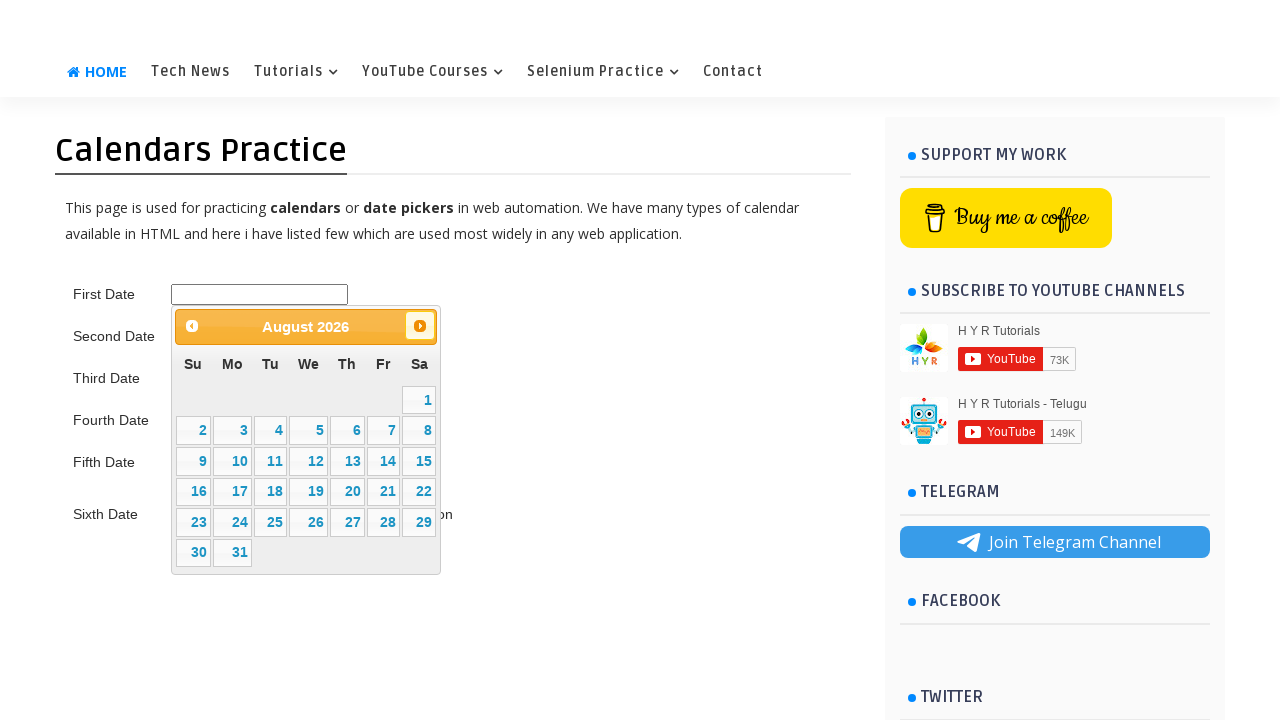

Waited for calendar to update after navigation
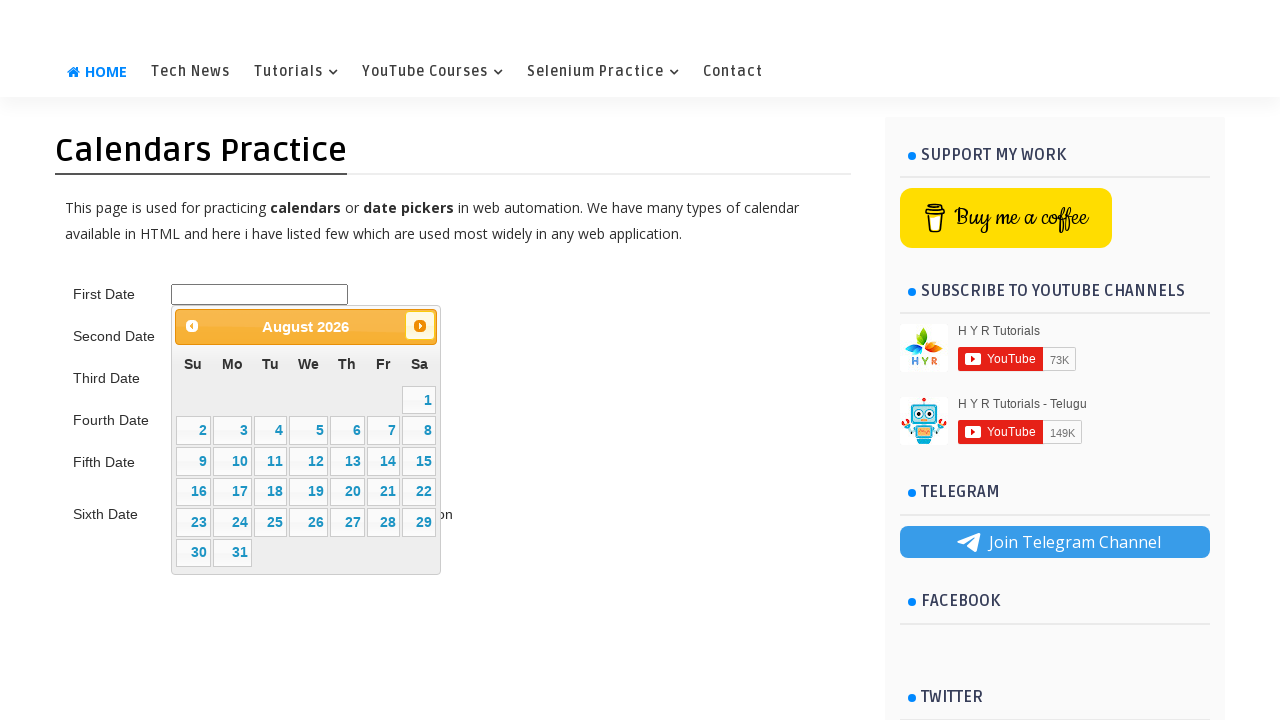

Verified current calendar display month (0-indexed): 7, year: 2026
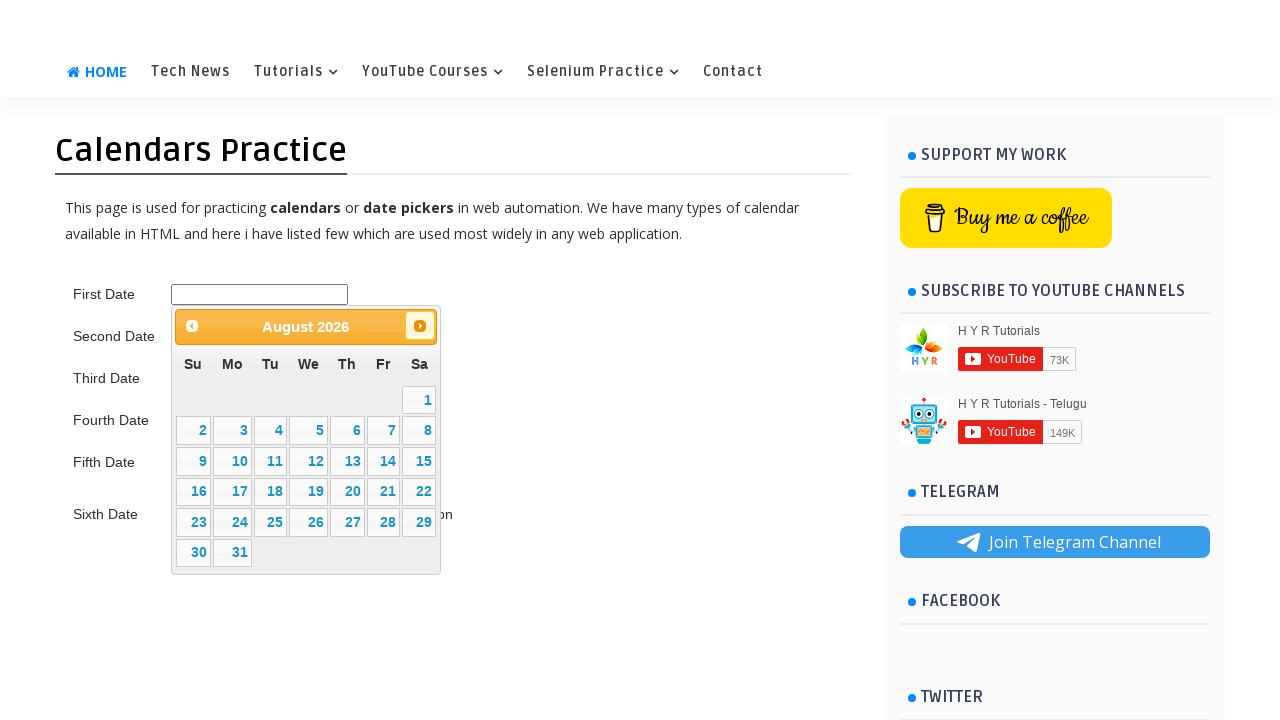

Clicked next button to navigate forward in calendar at (420, 326) on .ui-datepicker-next
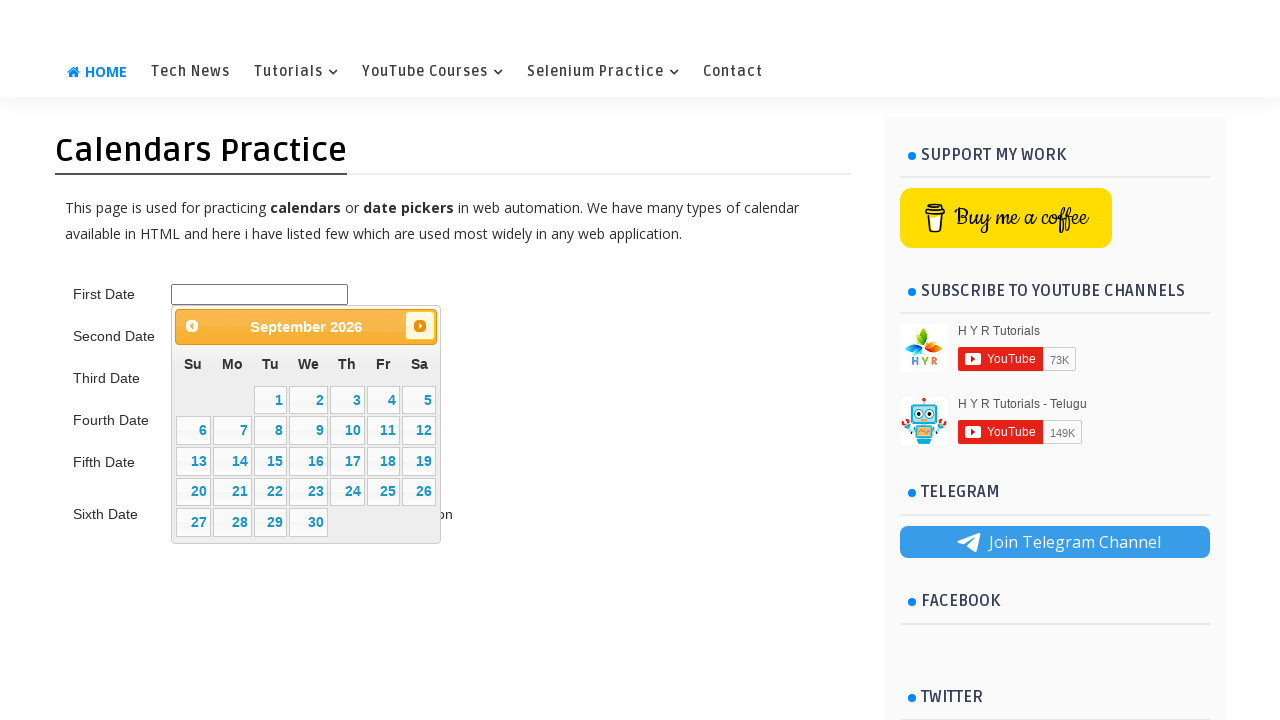

Waited for calendar to update after navigation
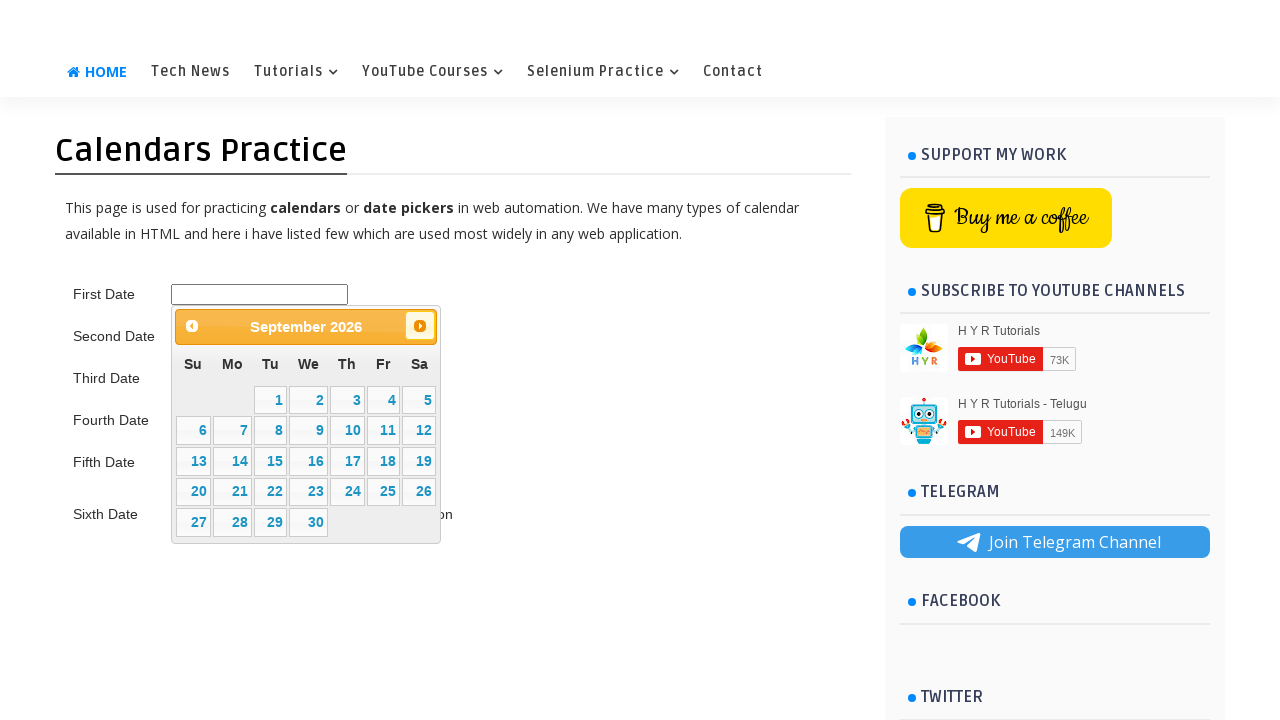

Verified current calendar display month (0-indexed): 8, year: 2026
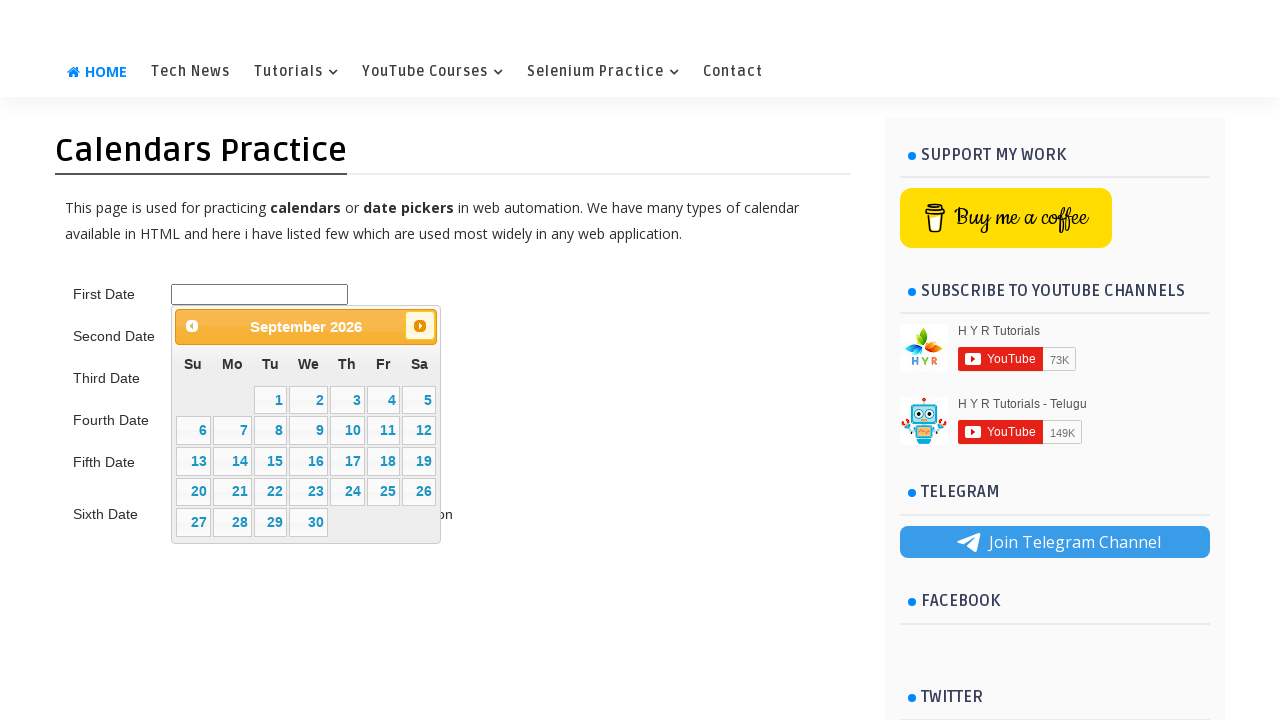

Clicked next button to navigate forward in calendar at (420, 326) on .ui-datepicker-next
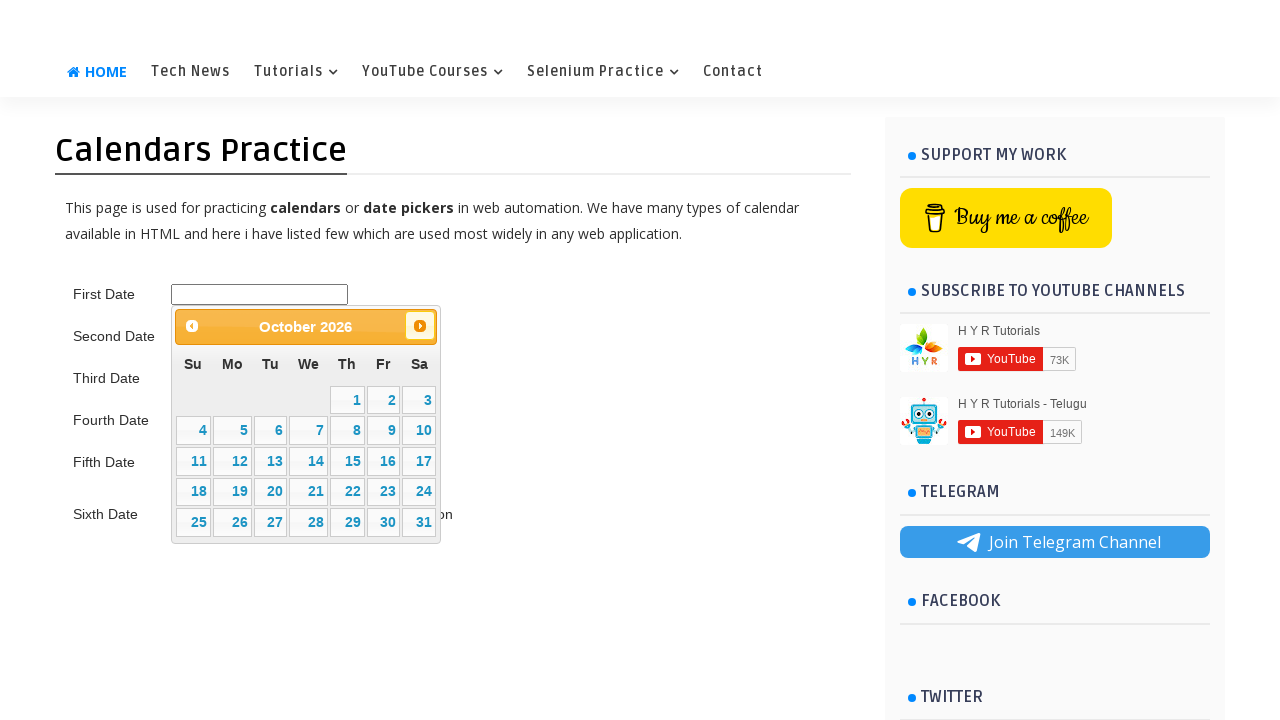

Waited for calendar to update after navigation
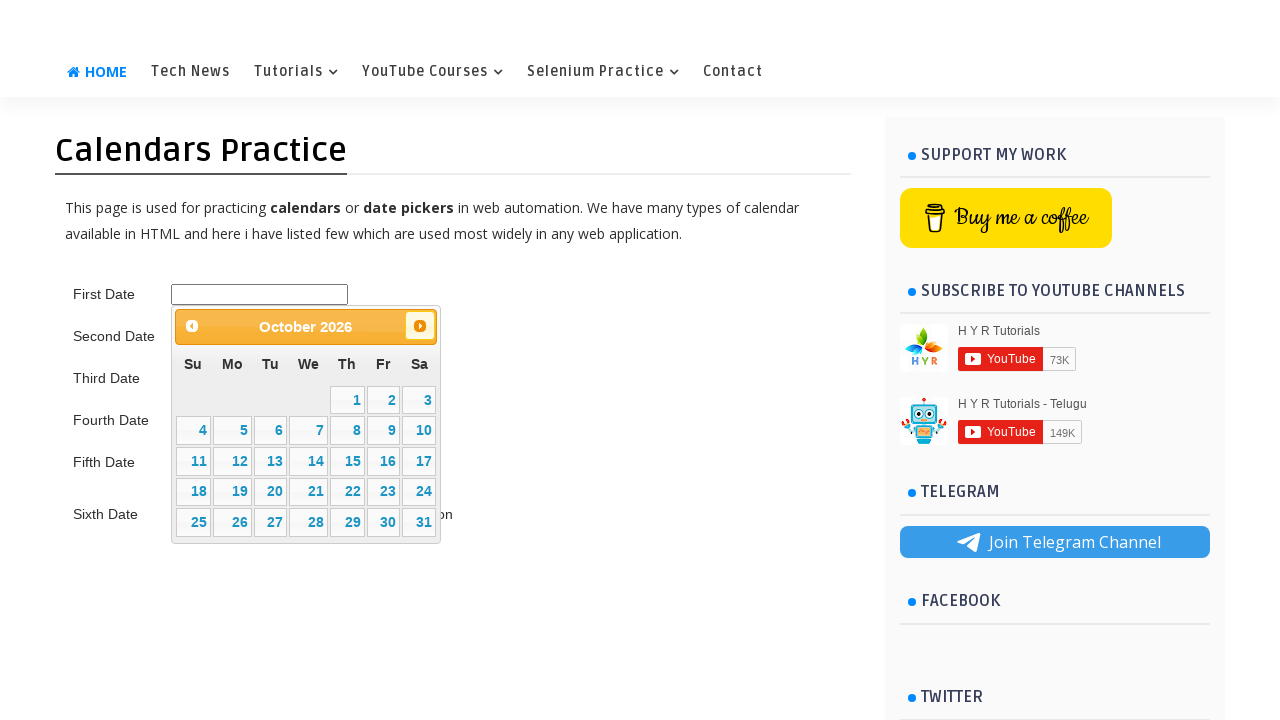

Verified current calendar display month (0-indexed): 9, year: 2026
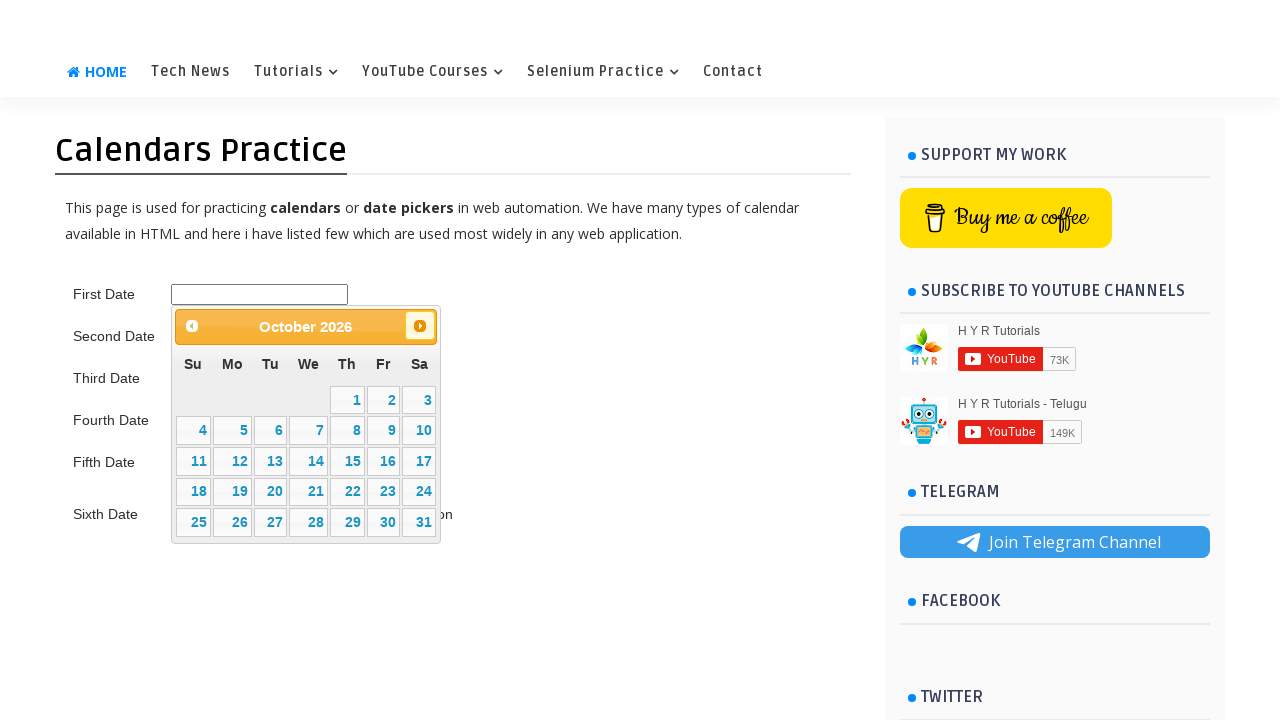

Clicked next button to navigate forward in calendar at (420, 326) on .ui-datepicker-next
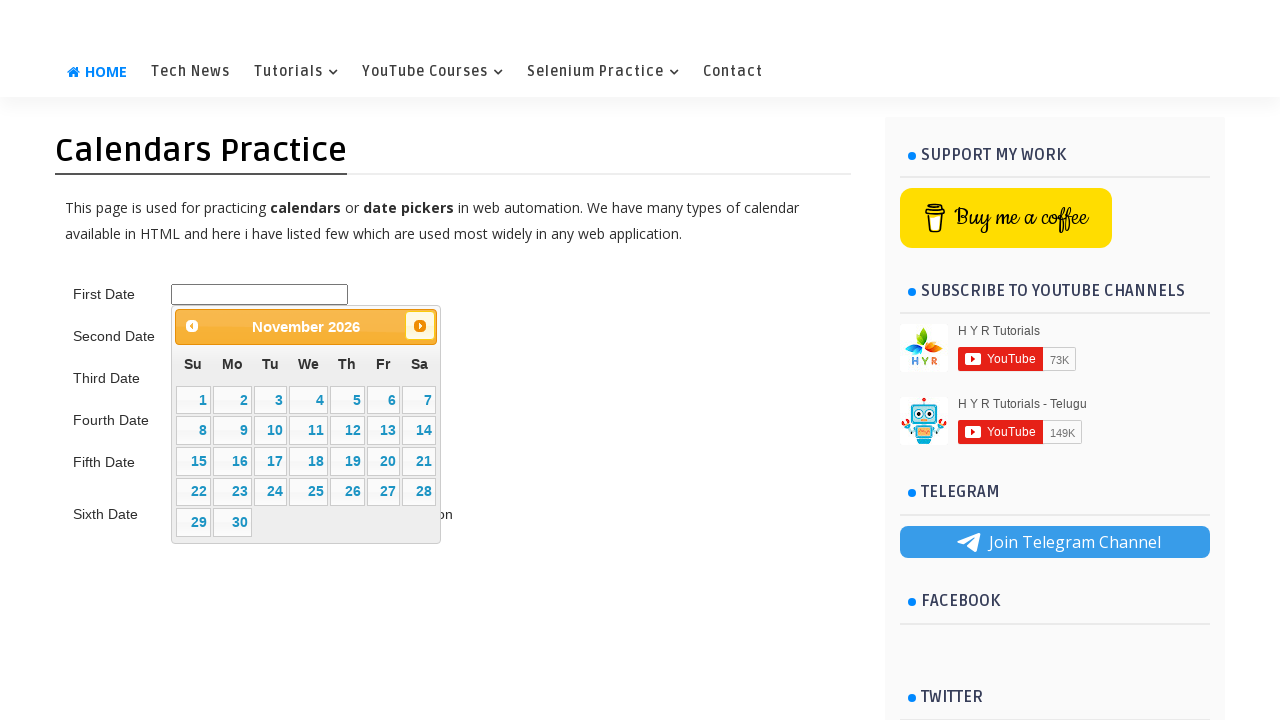

Waited for calendar to update after navigation
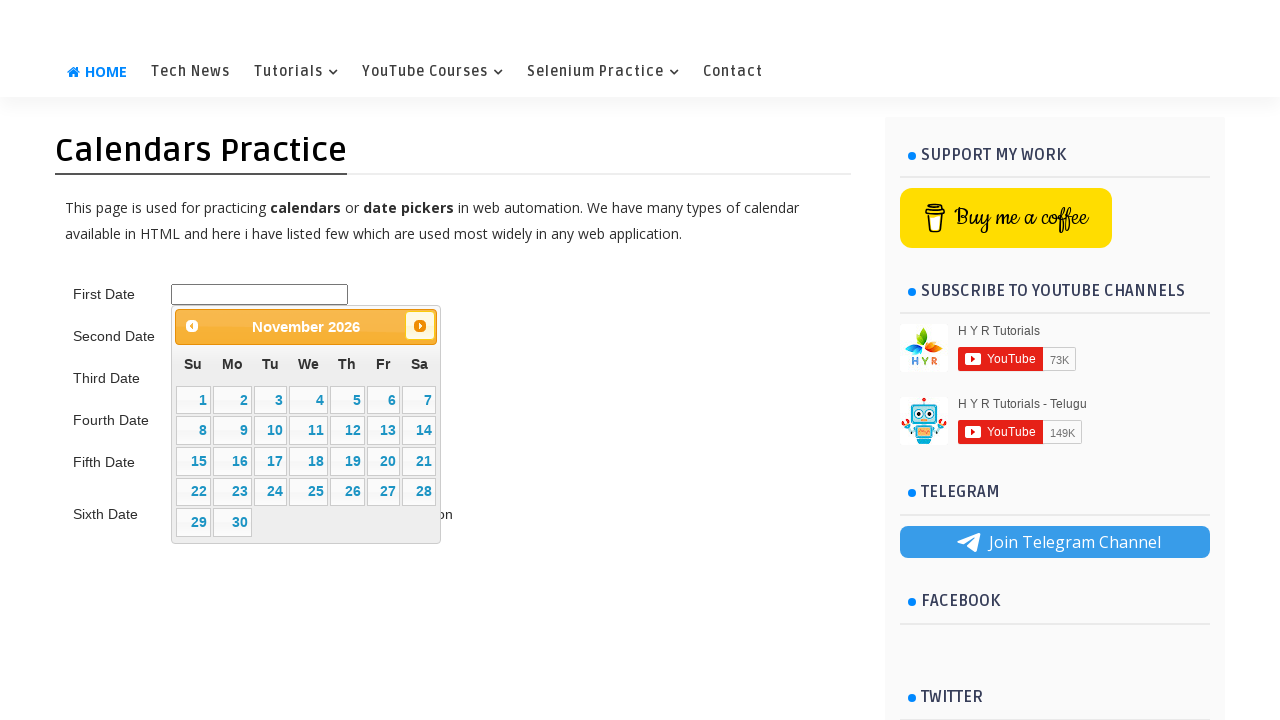

Verified current calendar display month (0-indexed): 10, year: 2026
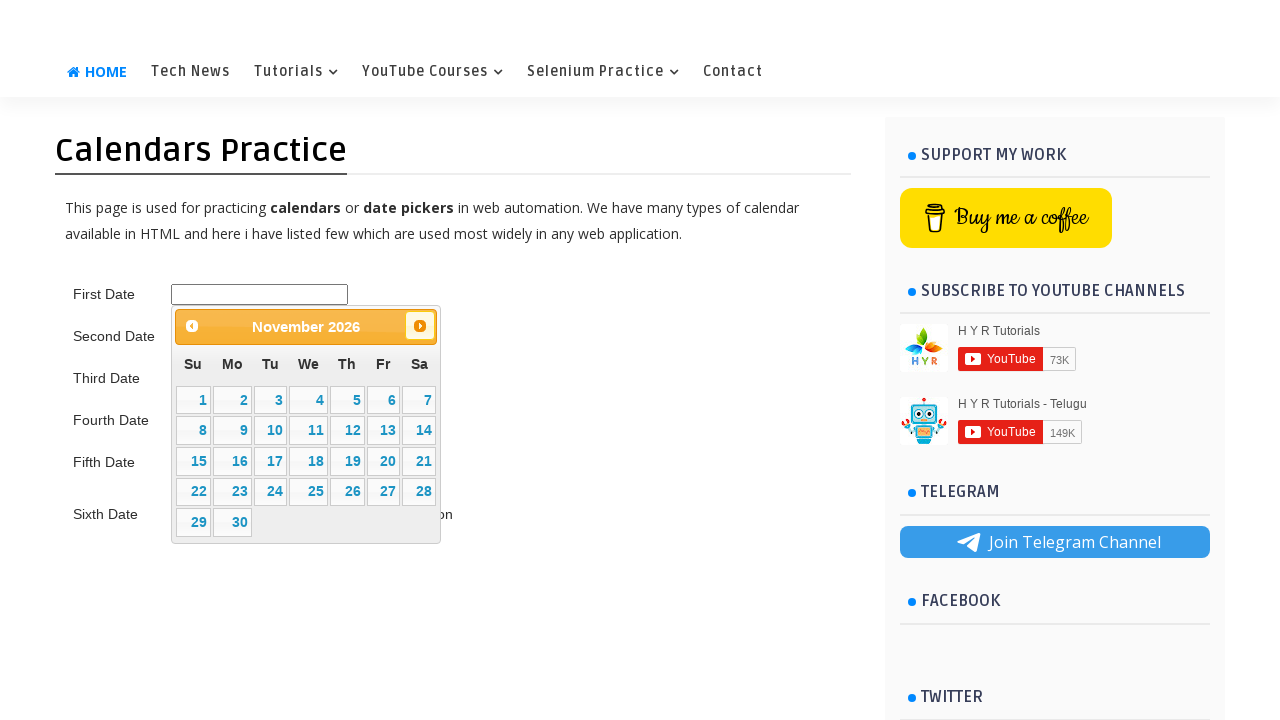

Clicked on day 18 in the November 2024 calendar at (309, 461) on //table[@class='ui-datepicker-calendar']//a[text()='18']
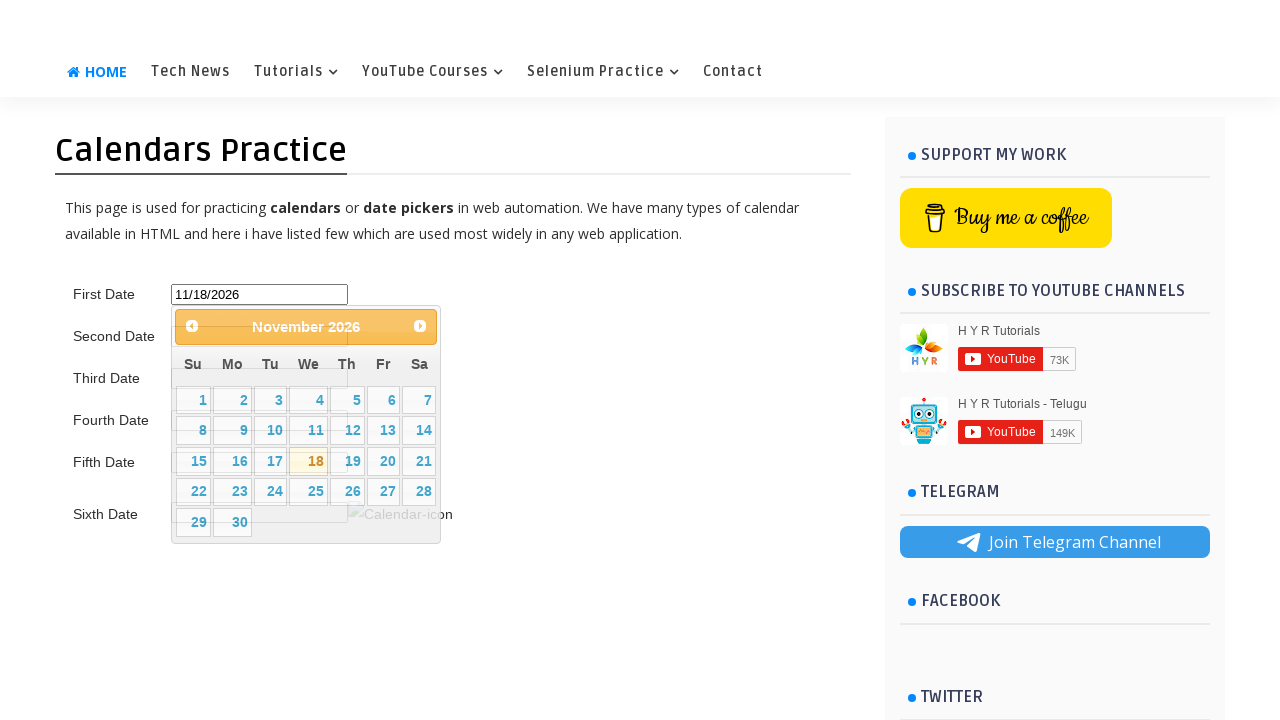

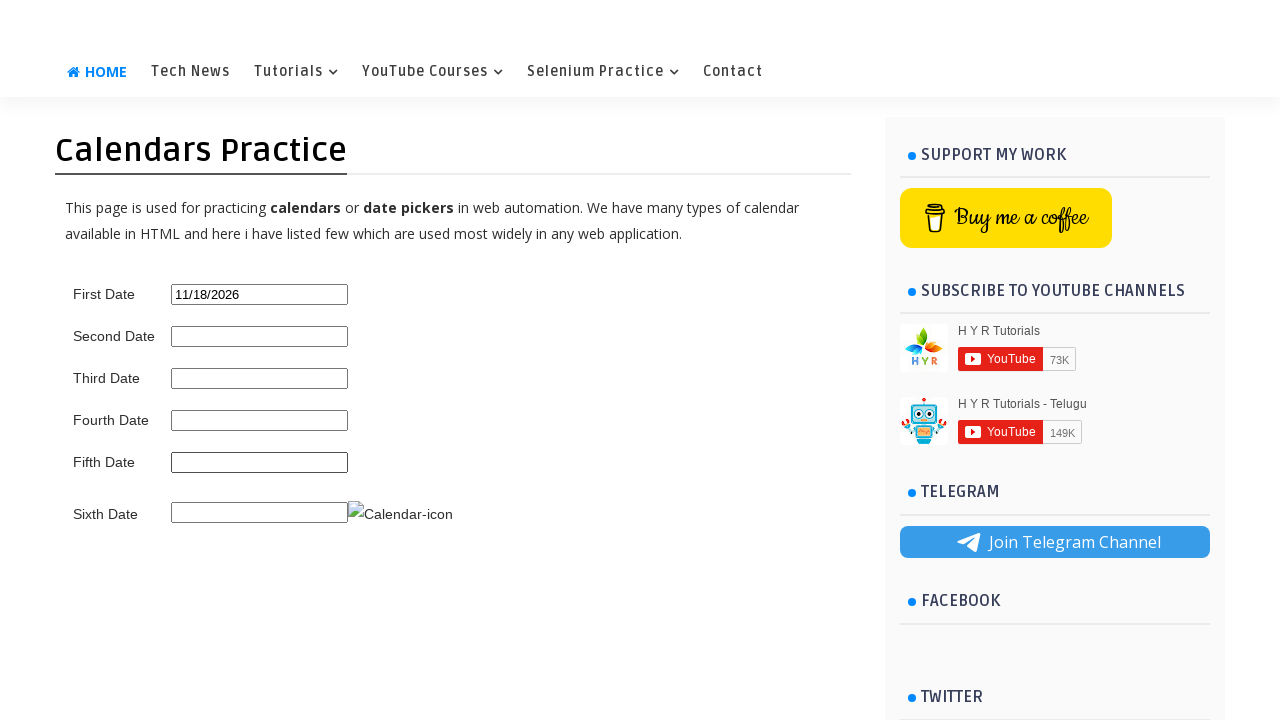